Tests that the Clear completed button displays the correct text after marking an item complete

Starting URL: https://demo.playwright.dev/todomvc

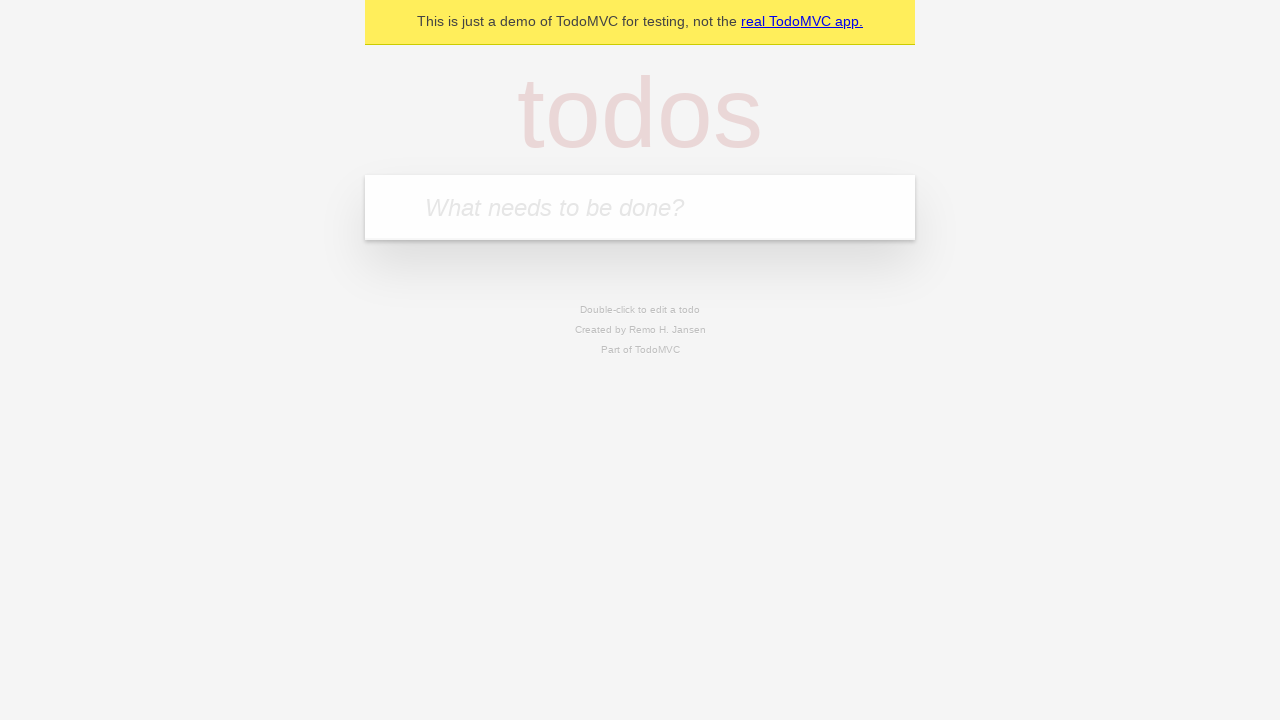

Filled todo input with 'buy some cheese' on internal:attr=[placeholder="What needs to be done?"i]
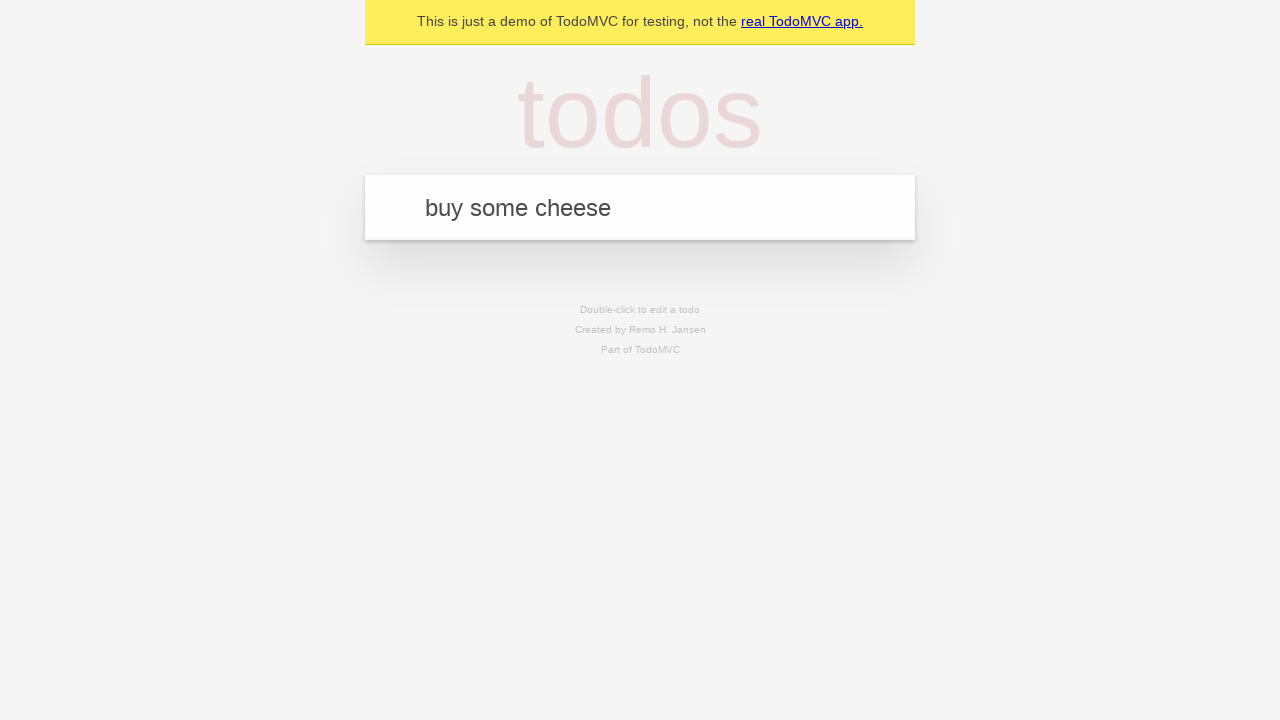

Pressed Enter to add todo 'buy some cheese' on internal:attr=[placeholder="What needs to be done?"i]
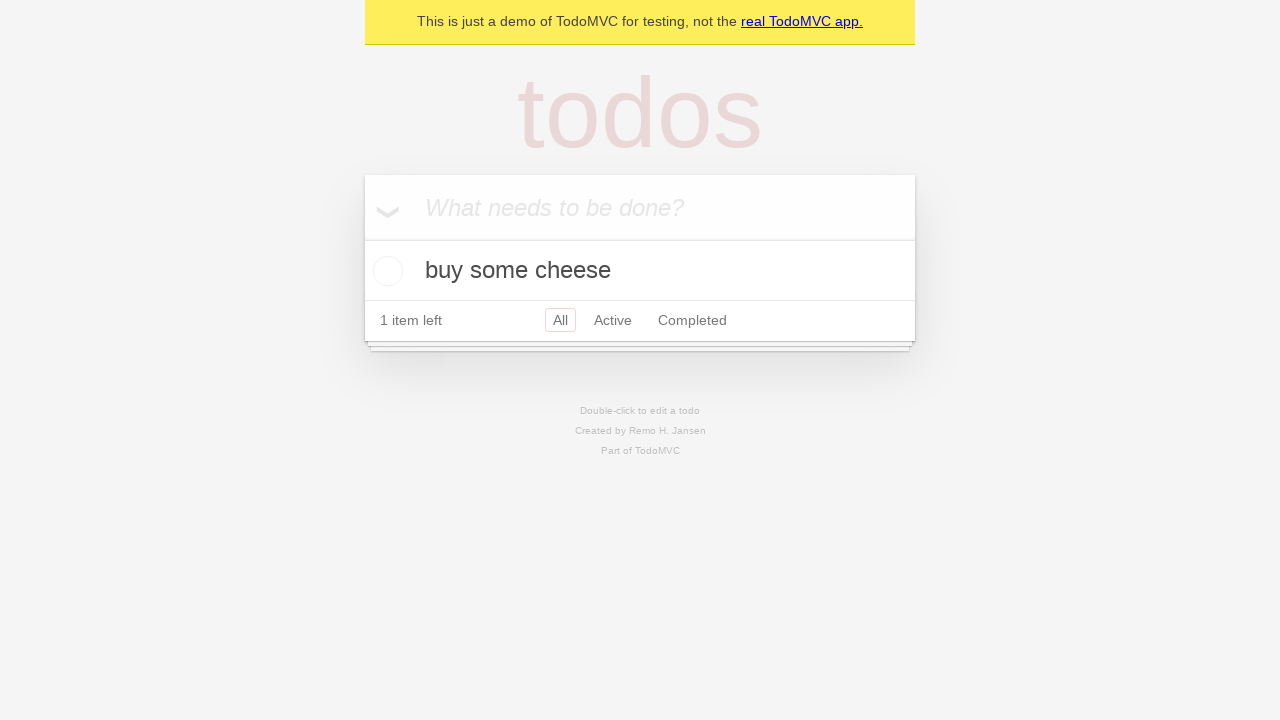

Filled todo input with 'feed the cat' on internal:attr=[placeholder="What needs to be done?"i]
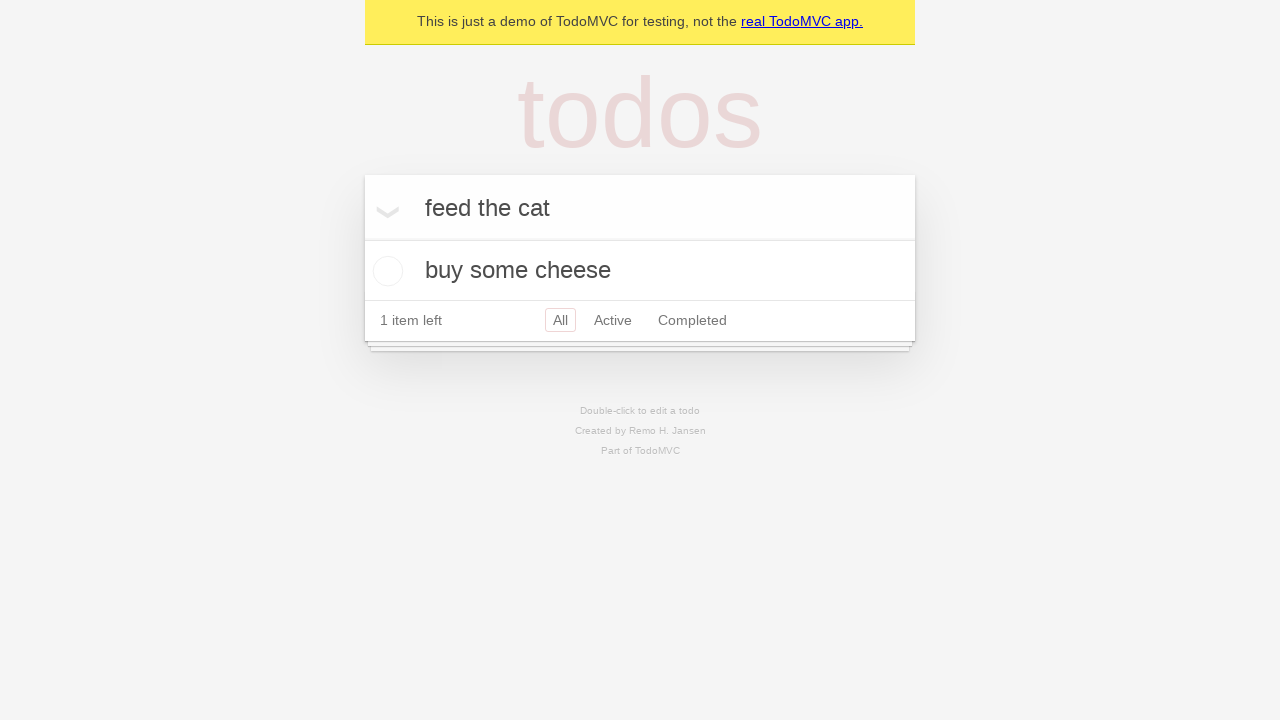

Pressed Enter to add todo 'feed the cat' on internal:attr=[placeholder="What needs to be done?"i]
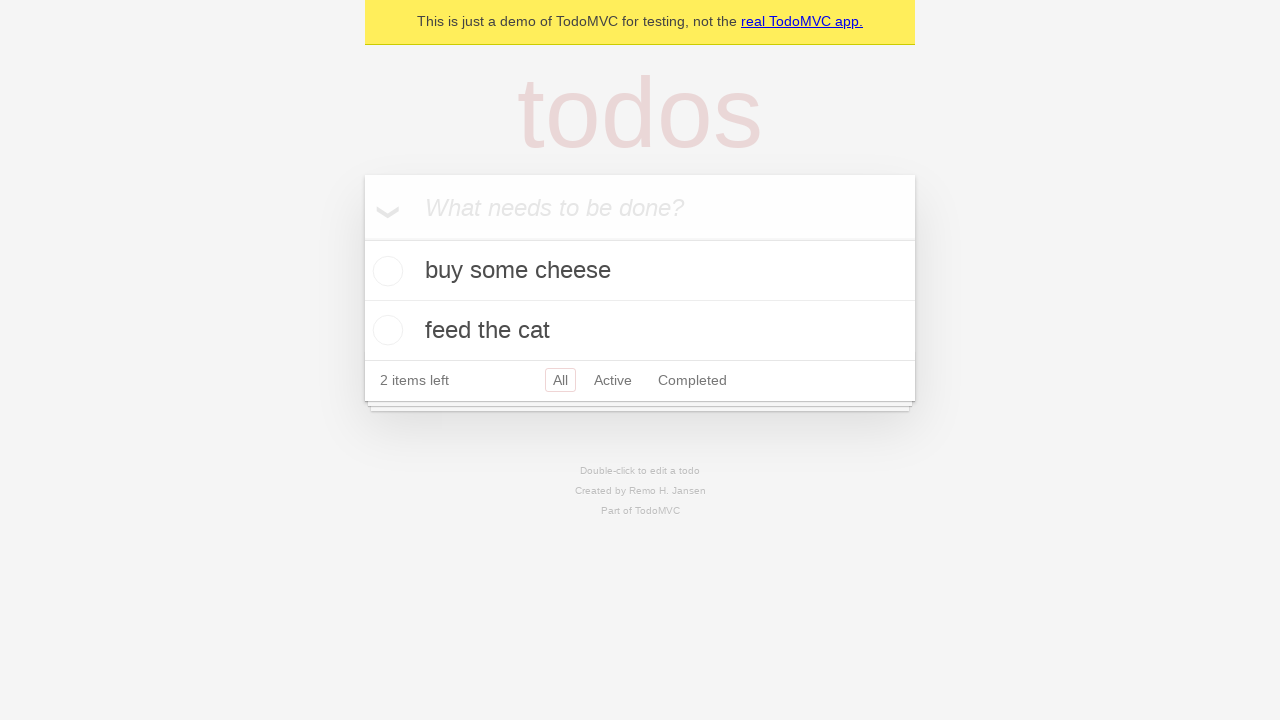

Filled todo input with 'book a doctors appointment' on internal:attr=[placeholder="What needs to be done?"i]
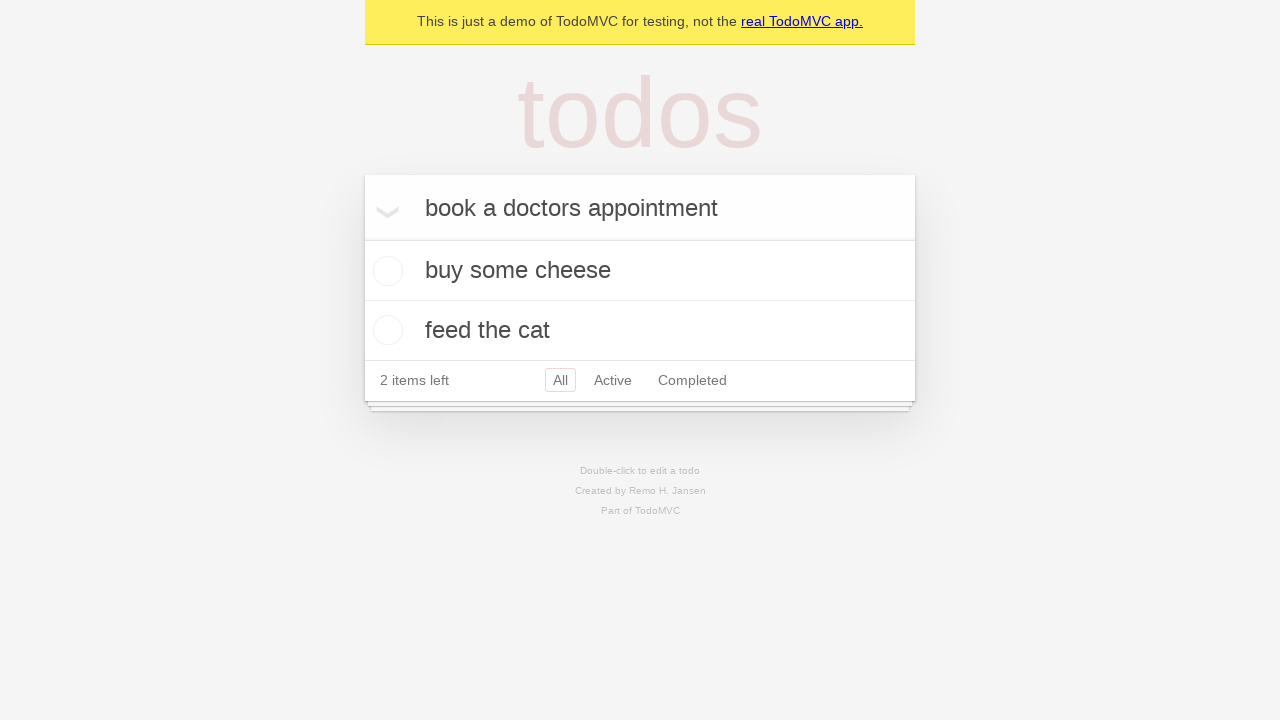

Pressed Enter to add todo 'book a doctors appointment' on internal:attr=[placeholder="What needs to be done?"i]
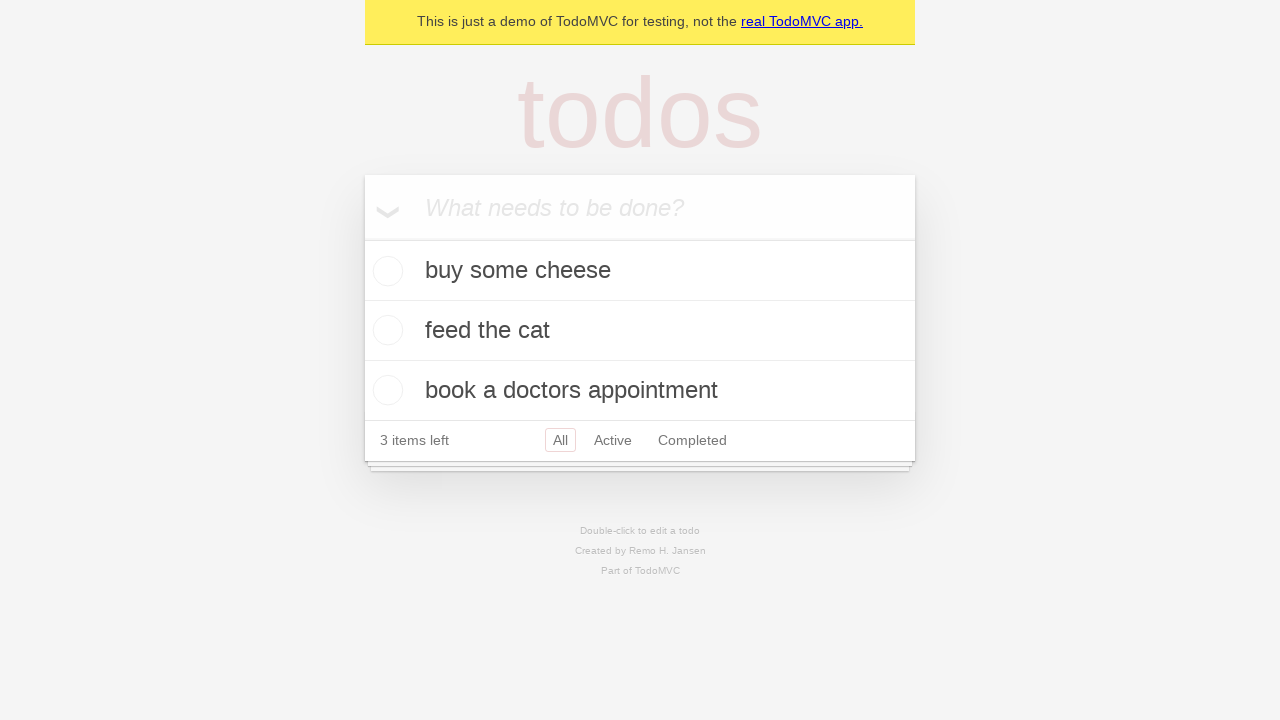

Waited for all 3 todos to be displayed
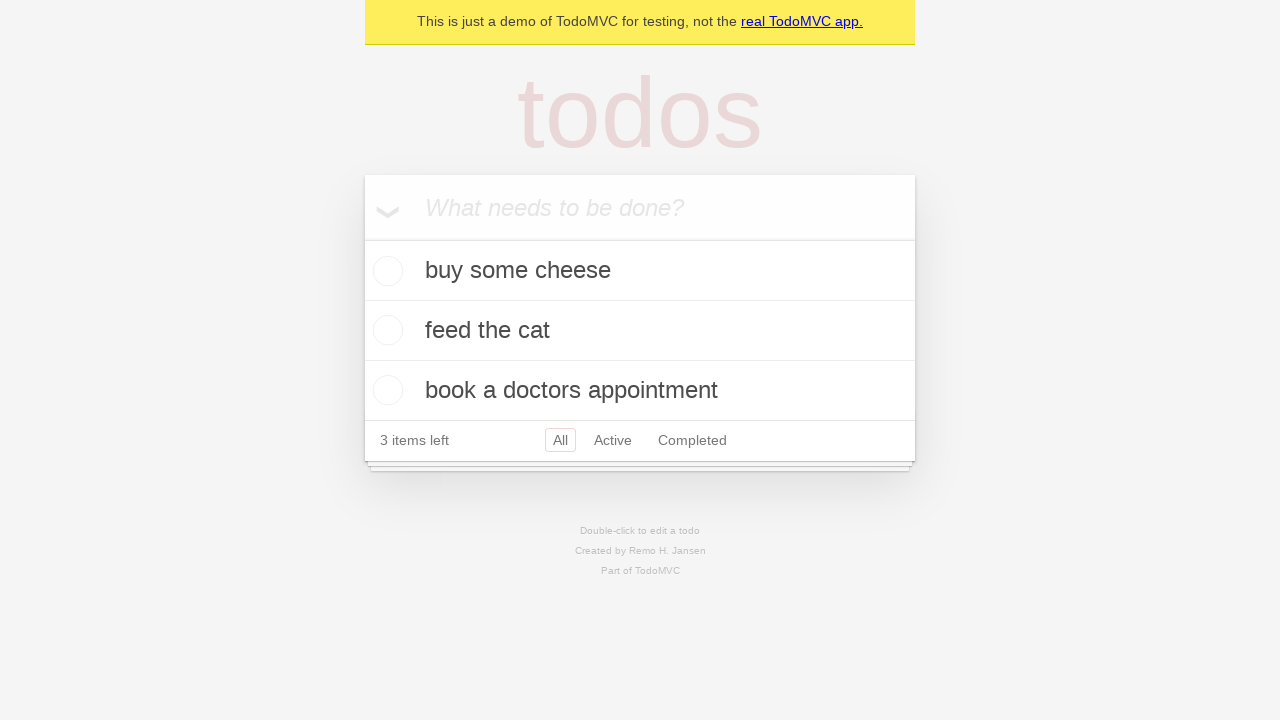

Checked the first todo item as complete at (385, 271) on .todo-list li .toggle >> nth=0
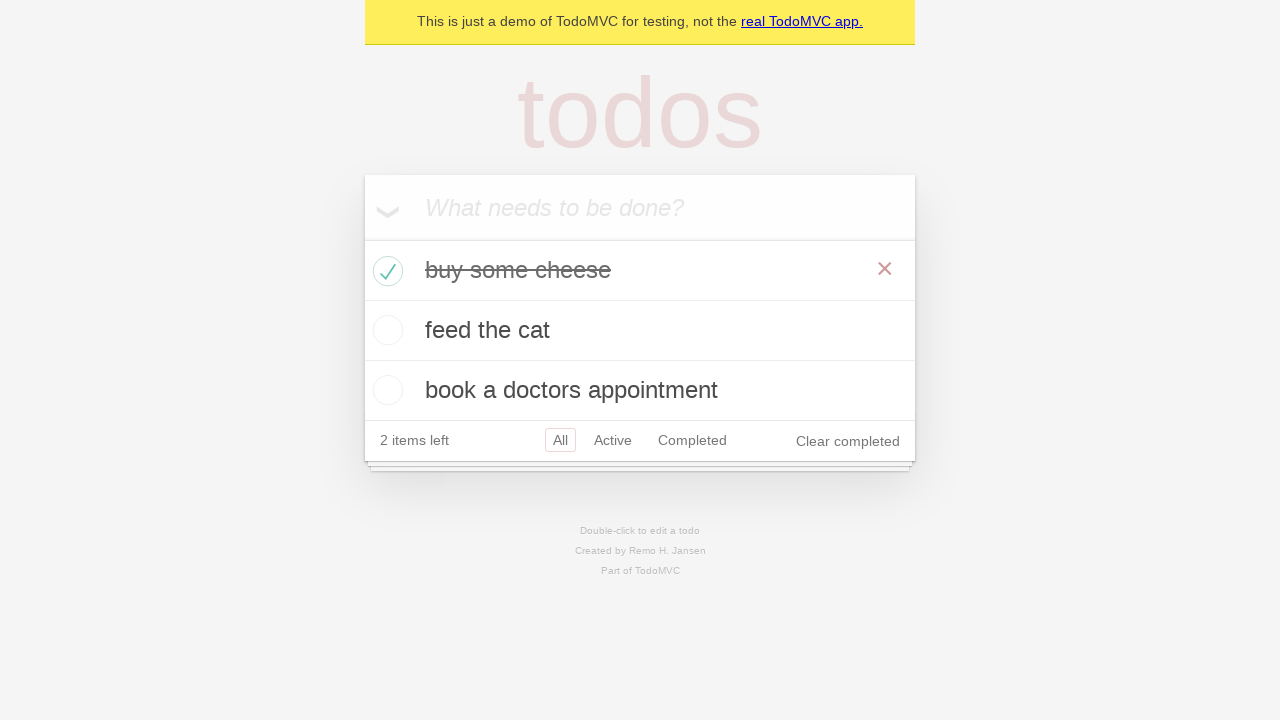

Clear completed button appeared after marking item complete
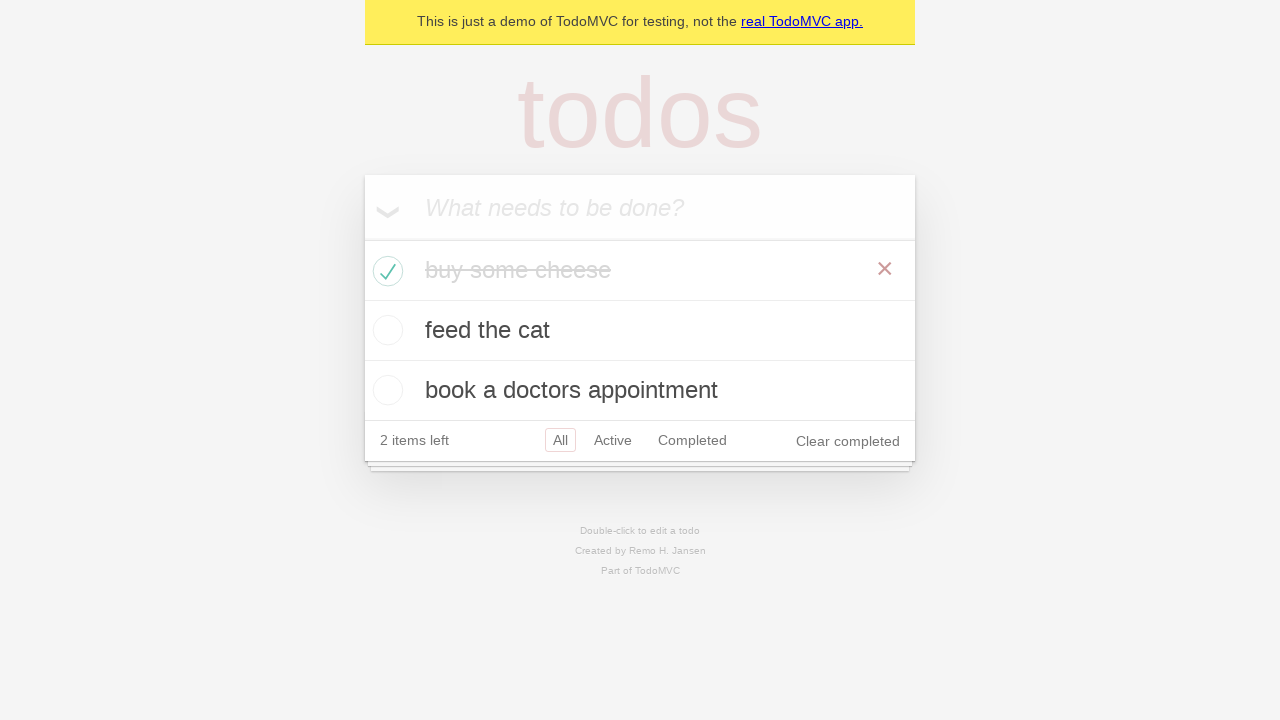

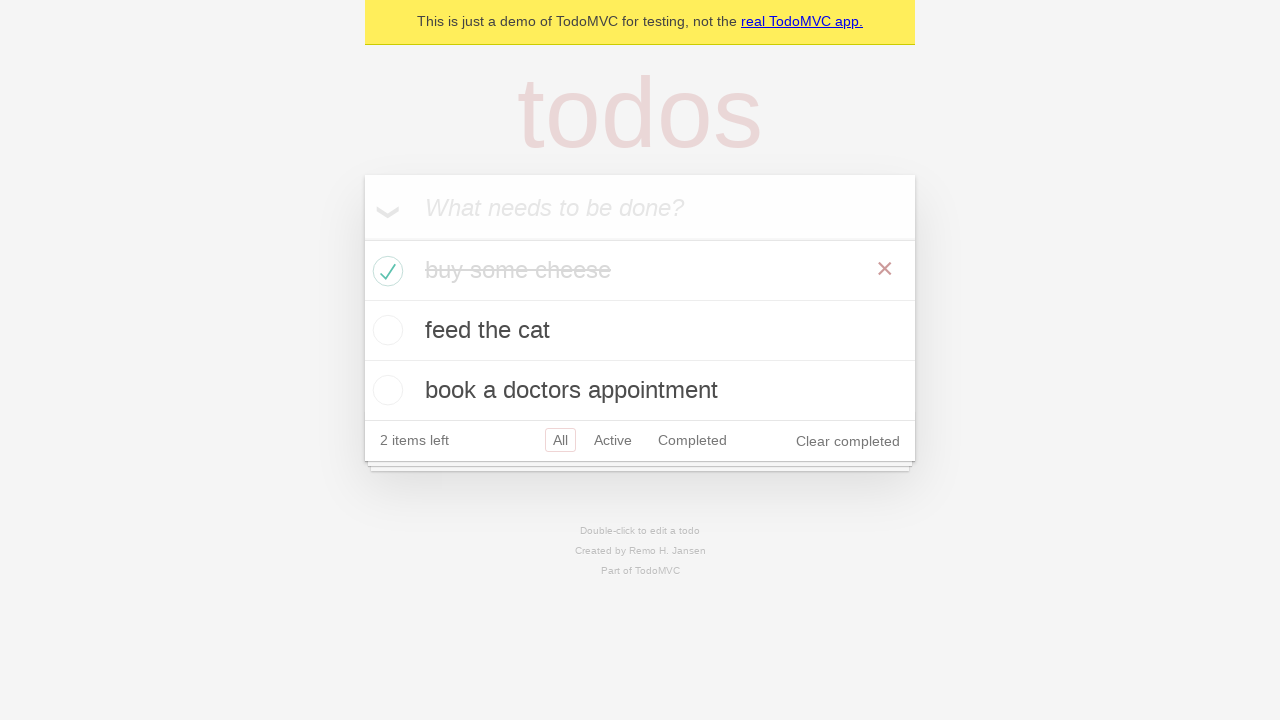